Tests hover functionality by hovering over three images and verifying that corresponding user information is displayed for each image

Starting URL: https://practice.cydeo.com/hovers

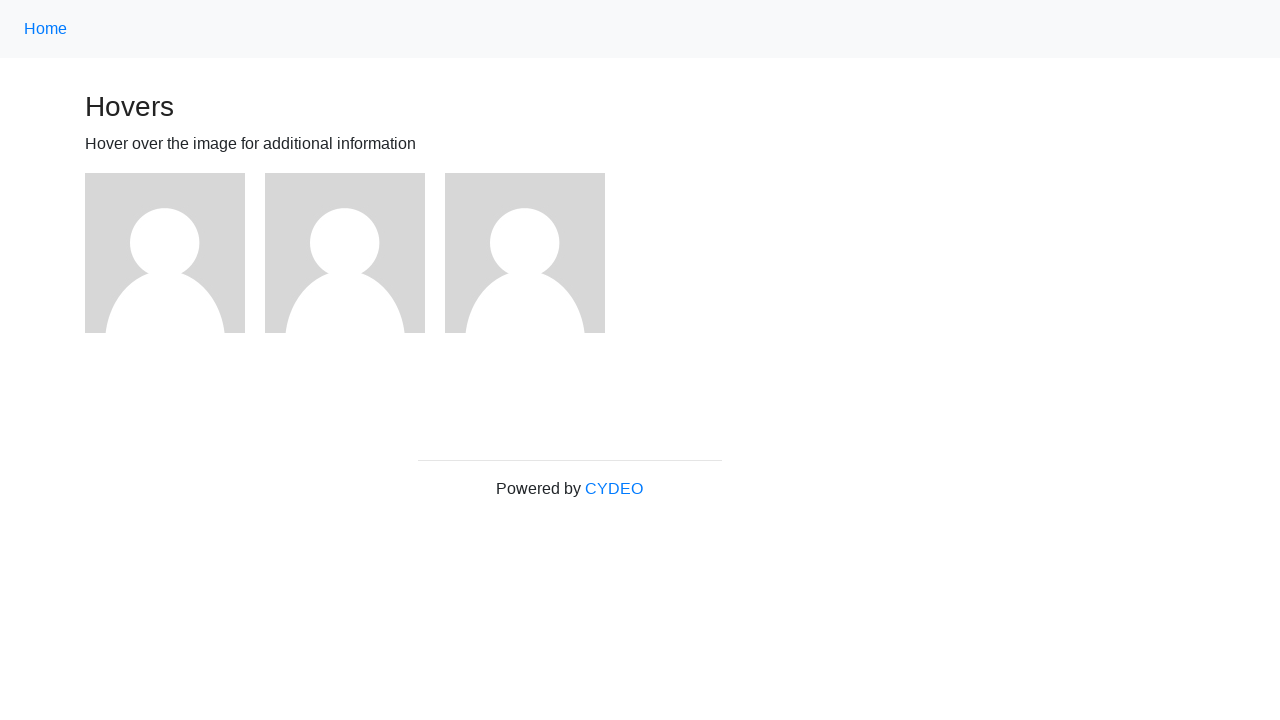

Hovered over first image at (165, 253) on (//img)[1]
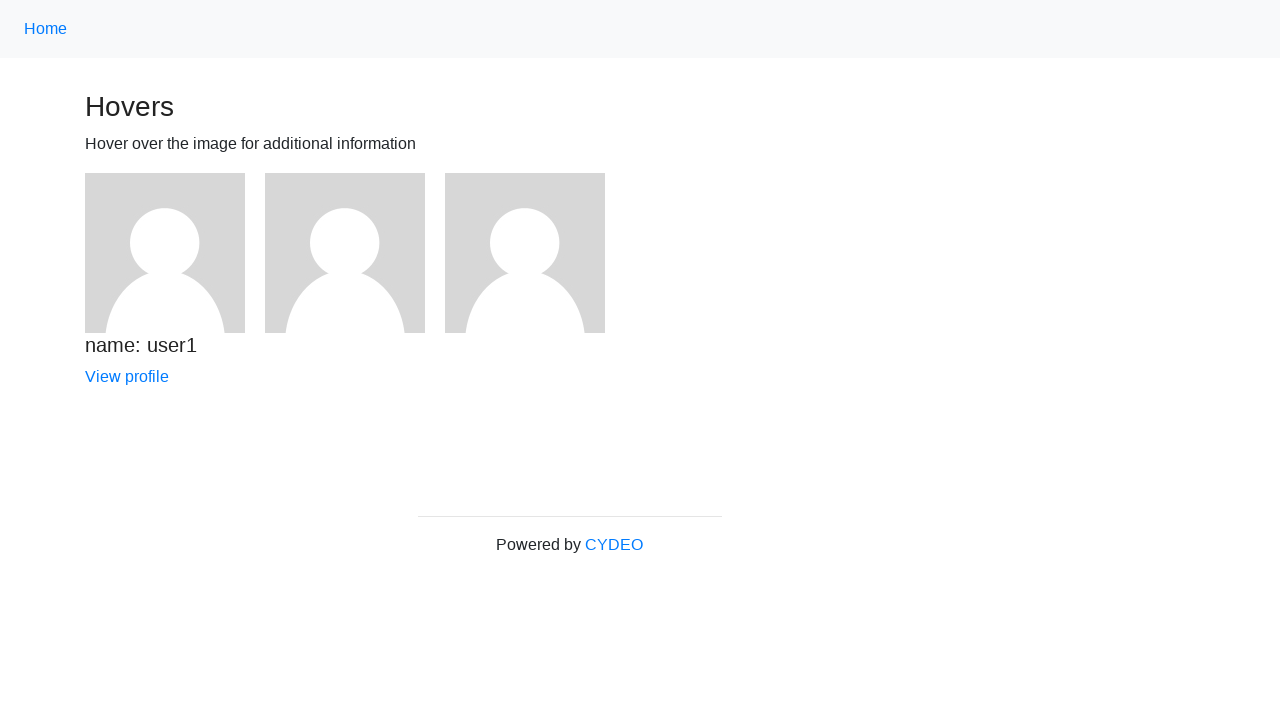

Verified user1 information is displayed
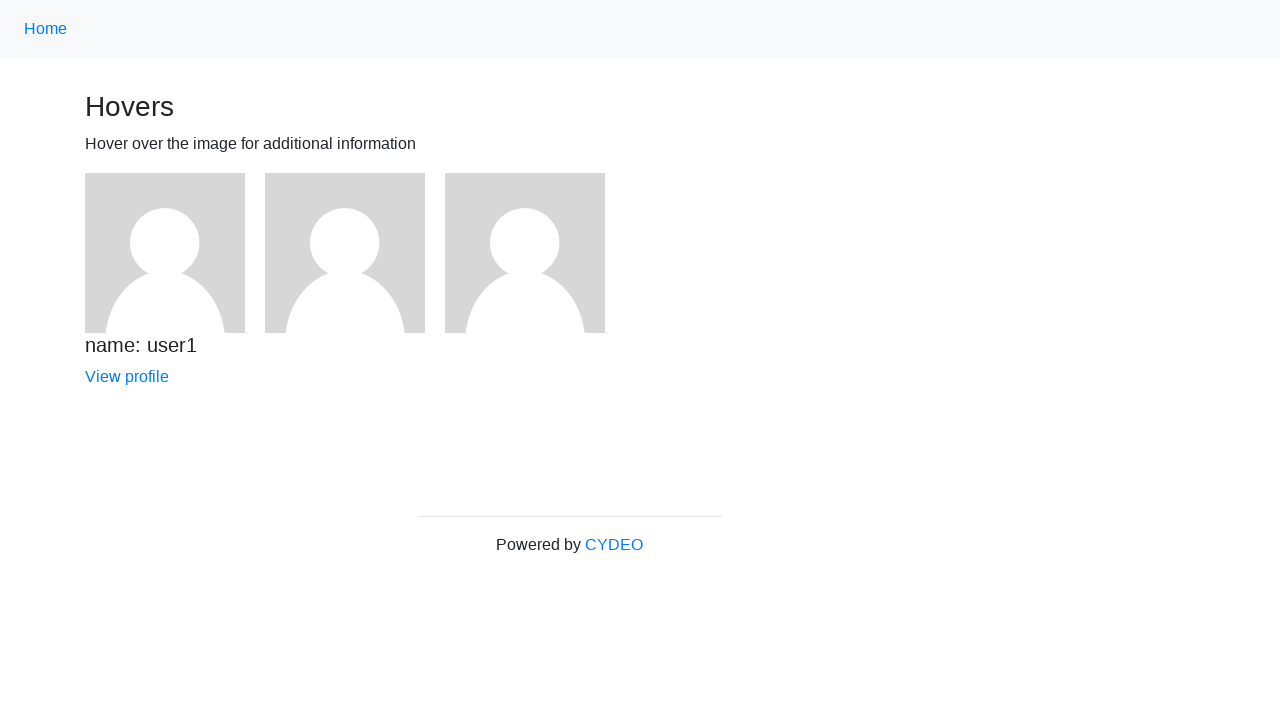

Hovered over second image at (345, 253) on (//img)[2]
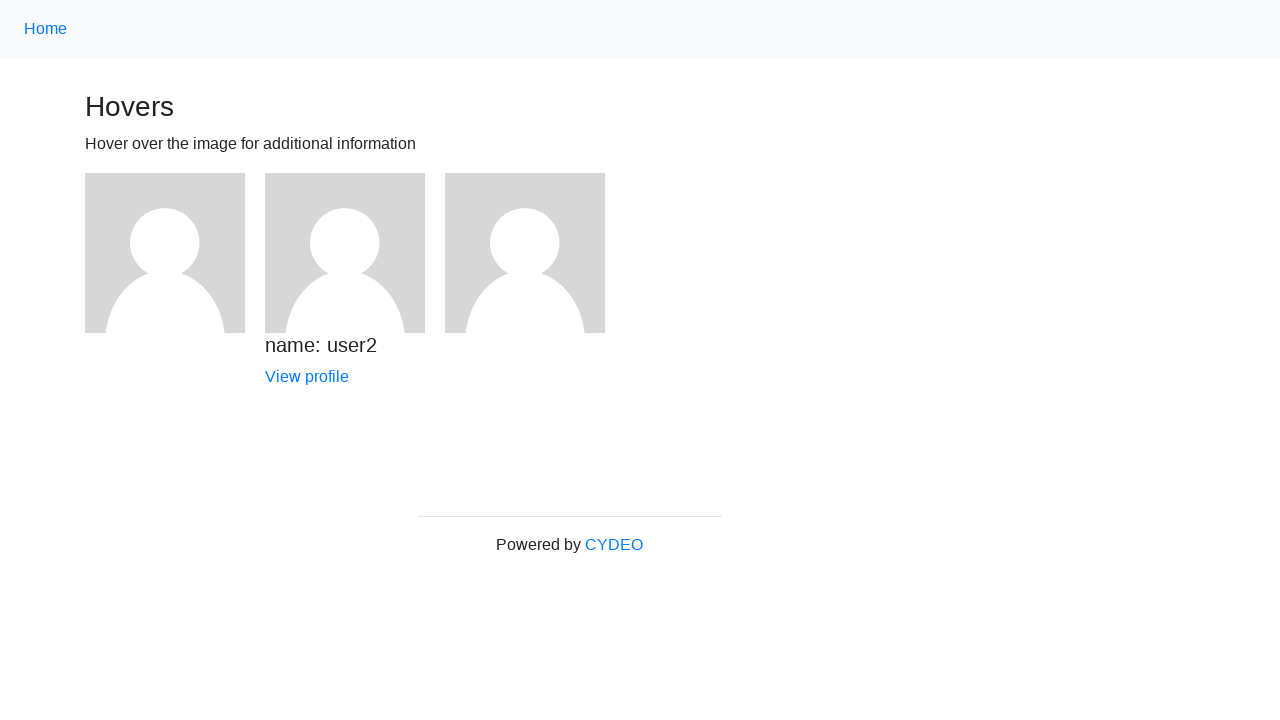

Verified user2 information is displayed
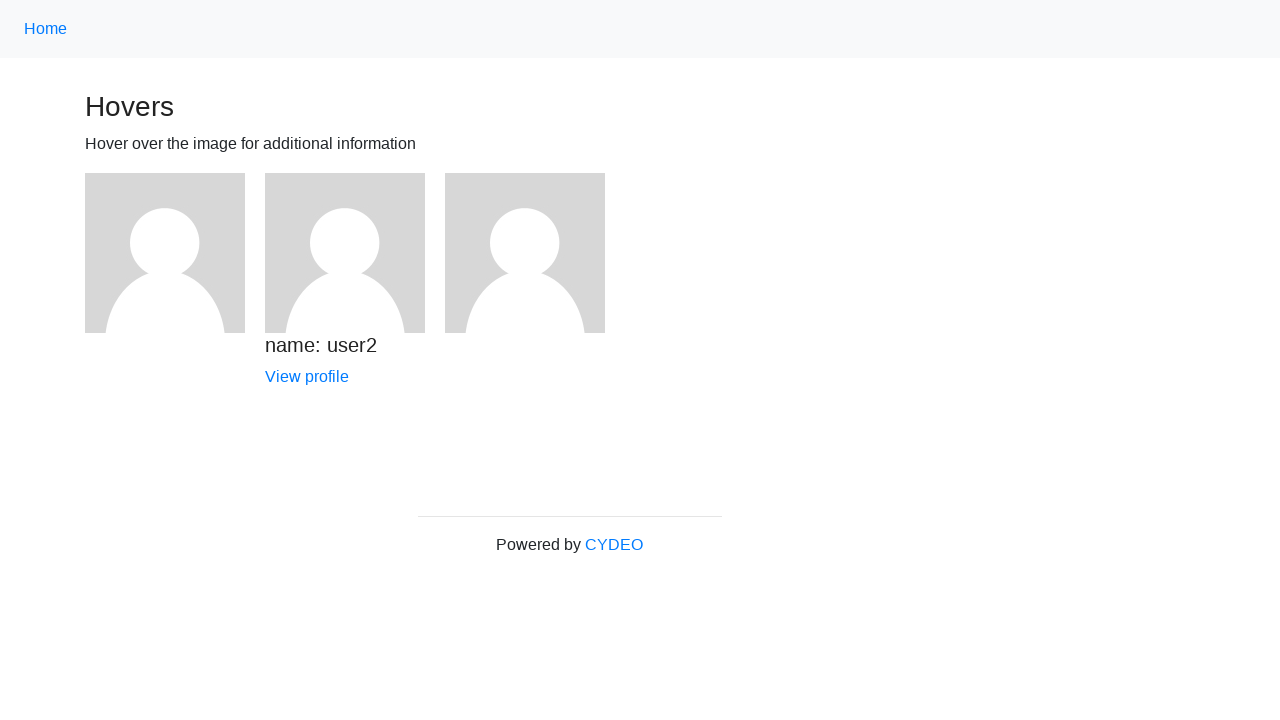

Hovered over third image at (525, 253) on (//img)[3]
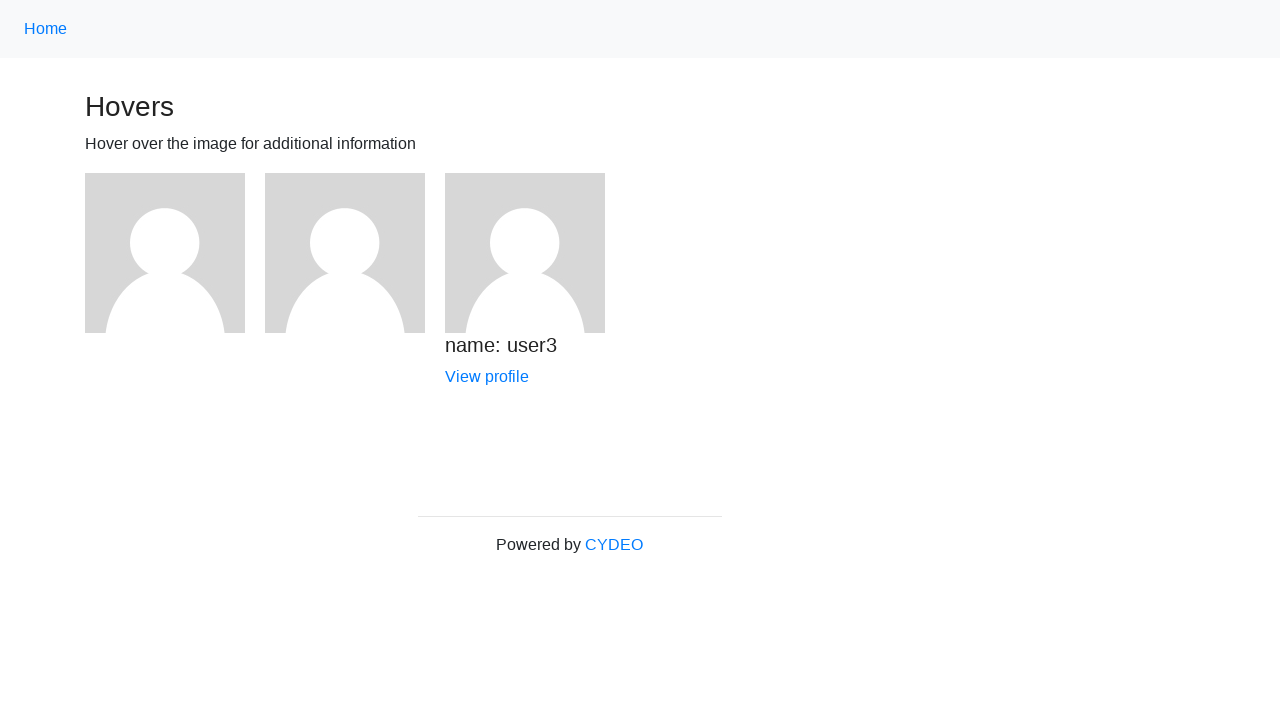

Verified user3 information is displayed
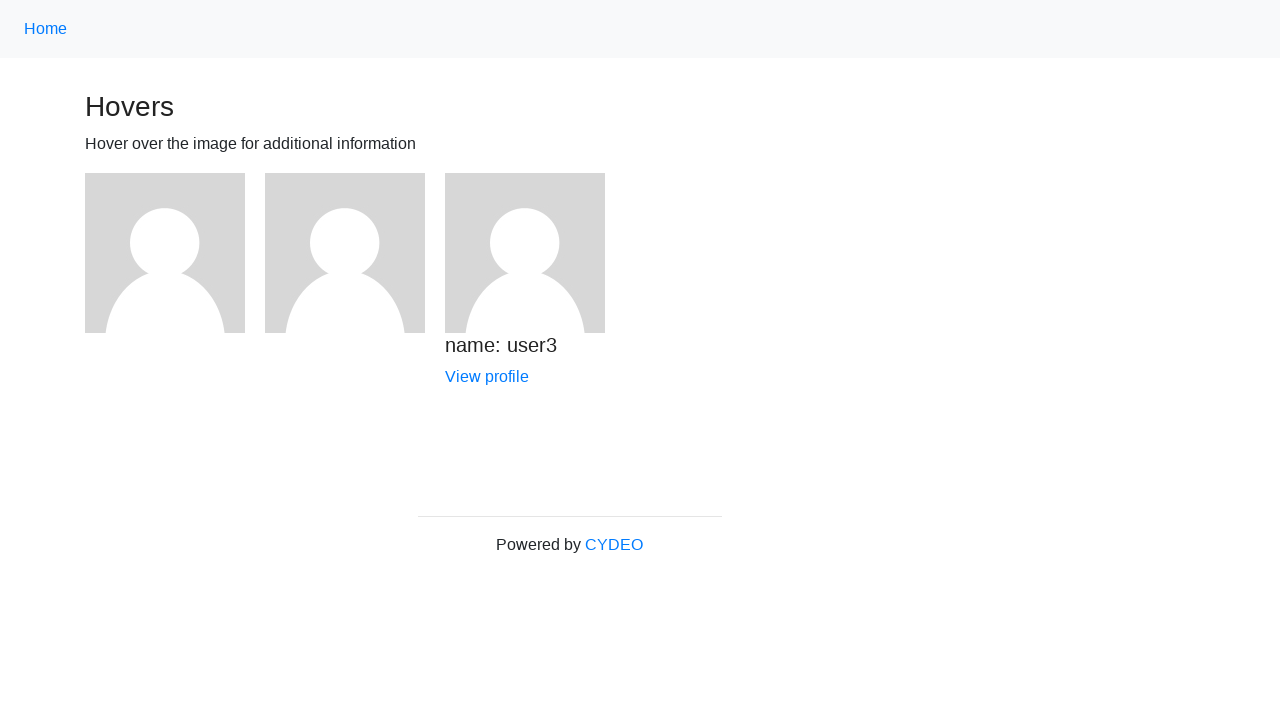

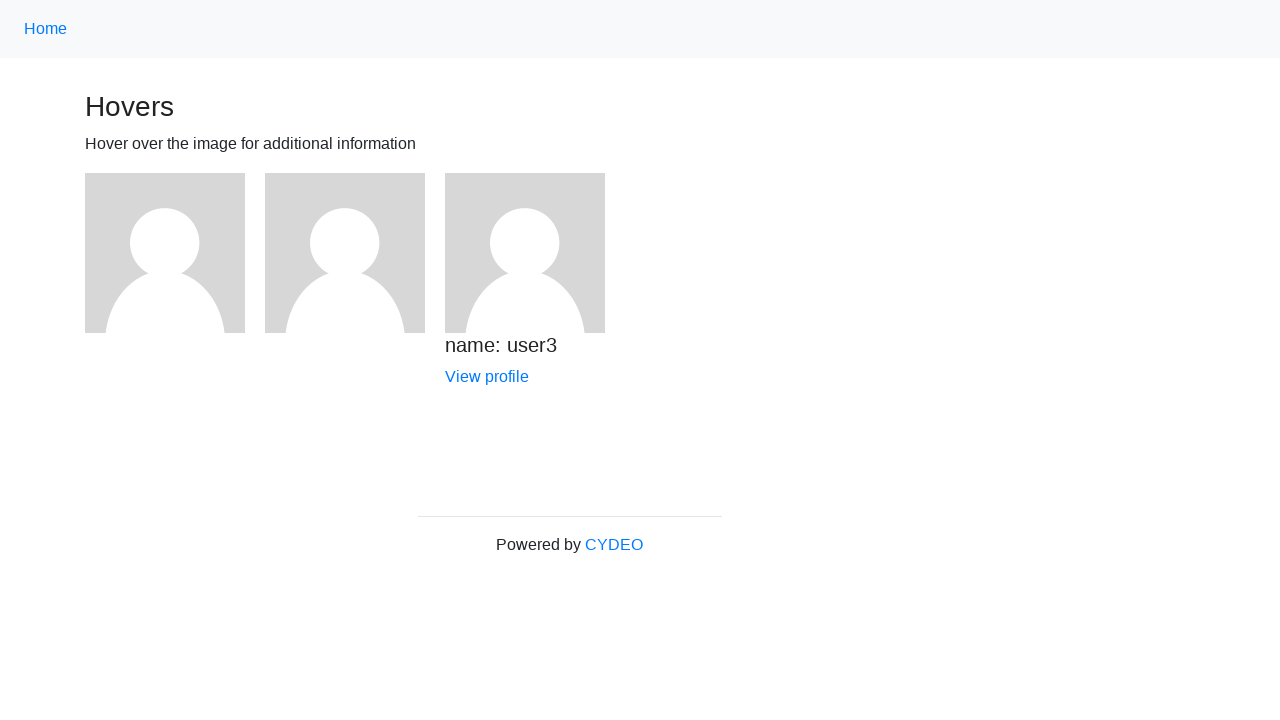